Tests right-click (context click) functionality by right-clicking a button and verifying the message appears

Starting URL: https://demoqa.com/buttons

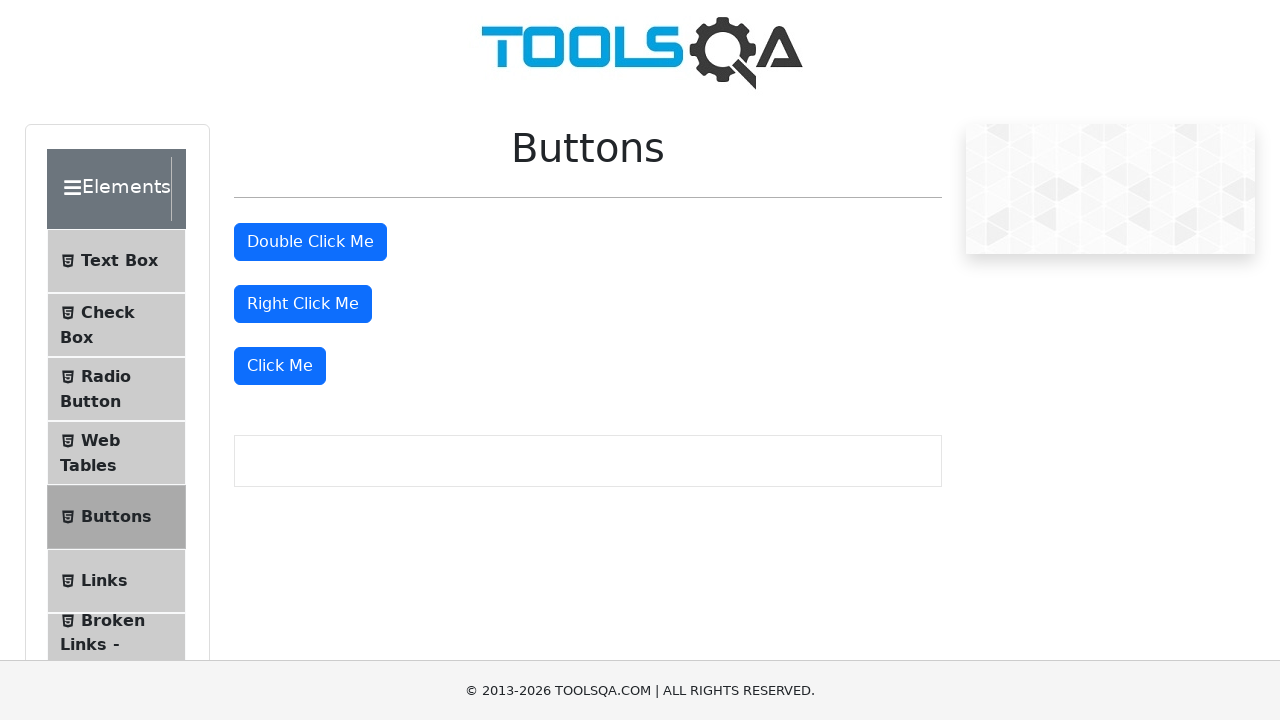

Right-click button loaded
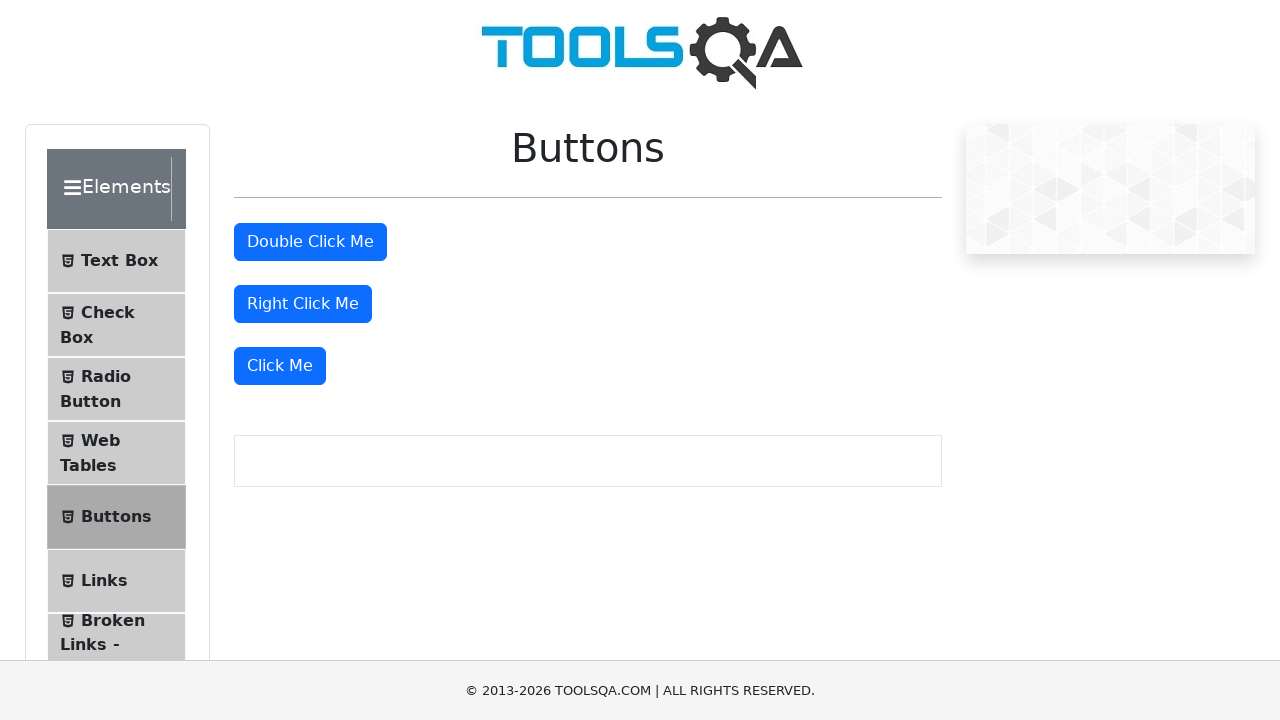

Right-clicked the button at (303, 304) on #rightClickBtn
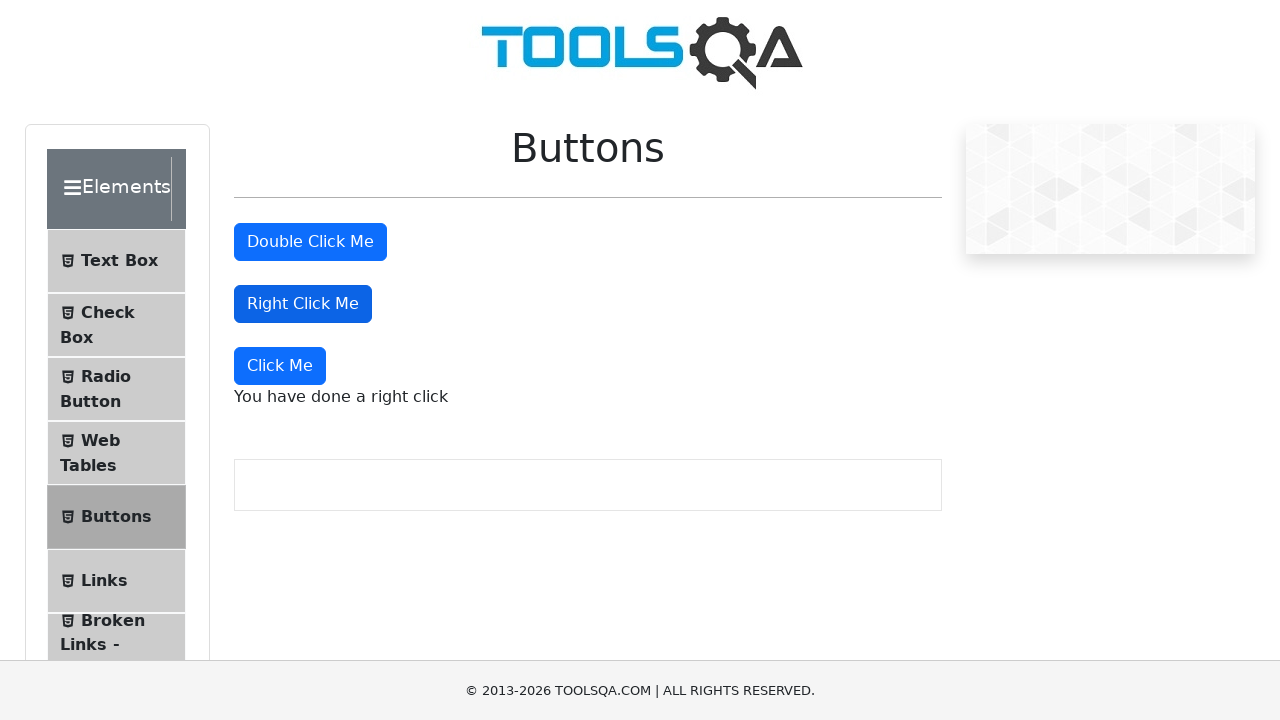

Right-click confirmation message appeared
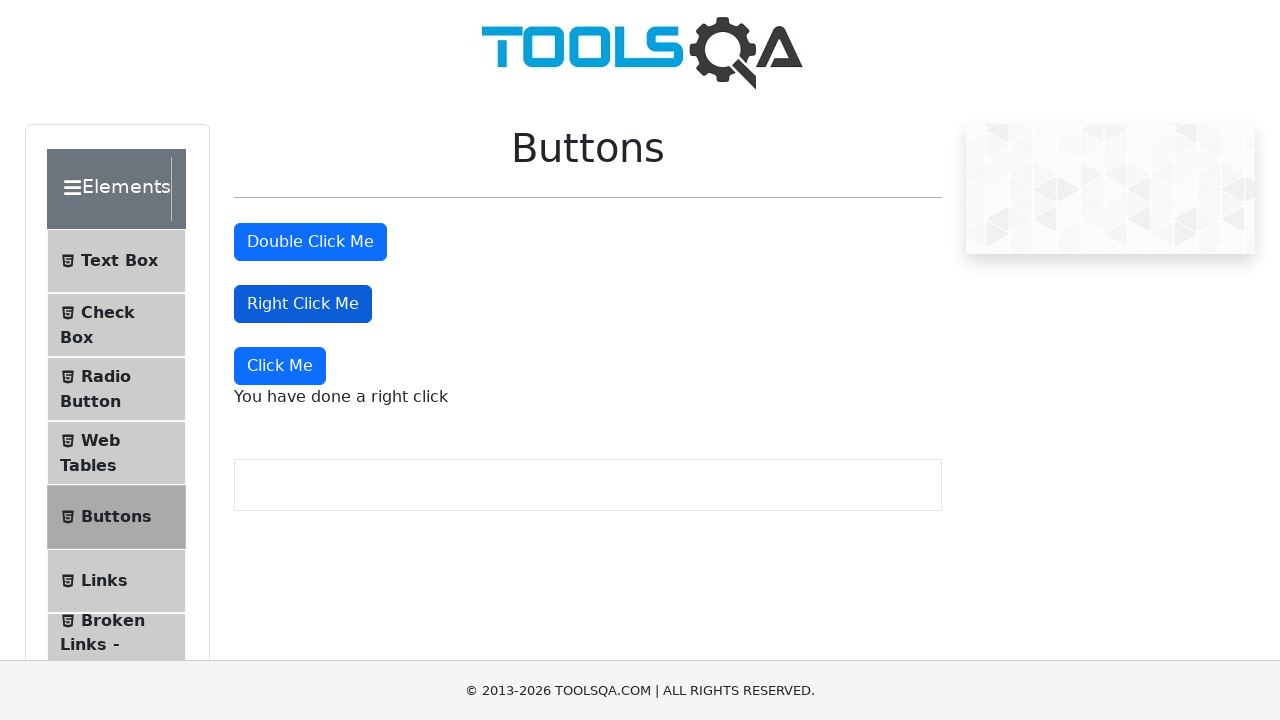

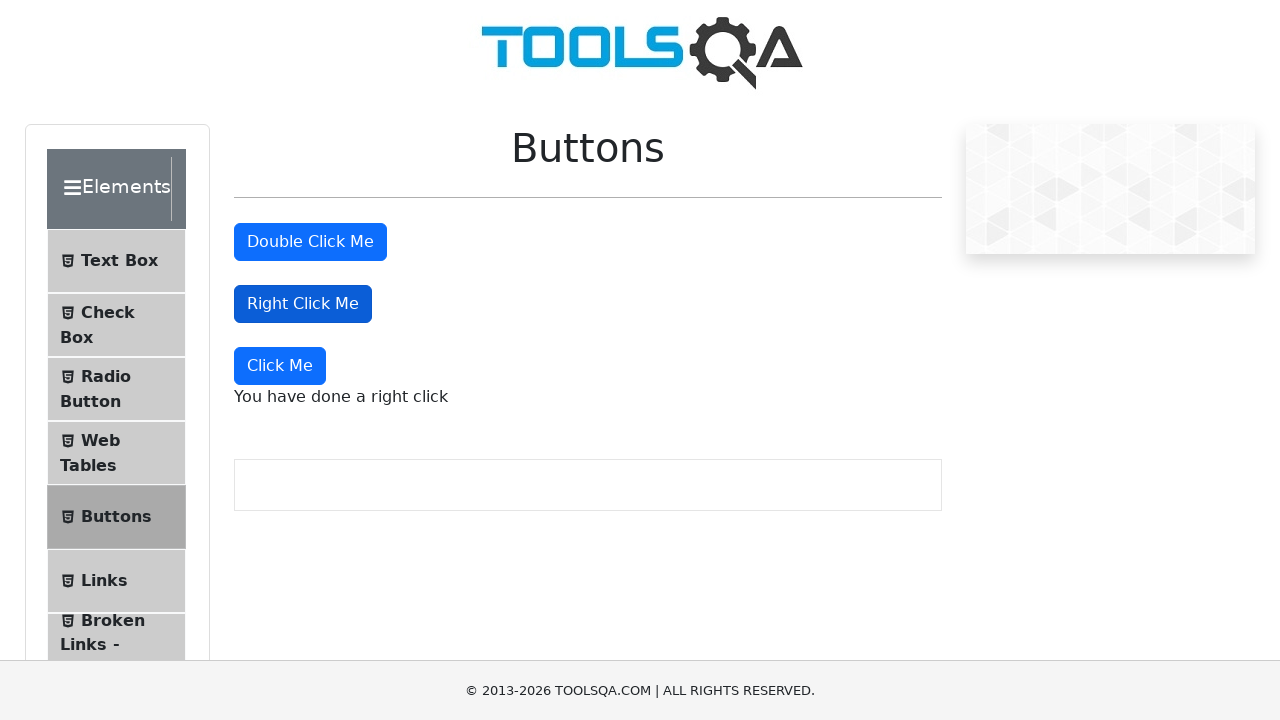